Navigates to a demo table page and verifies that employee data tables are loaded and accessible

Starting URL: http://automationbykrishna.com/#

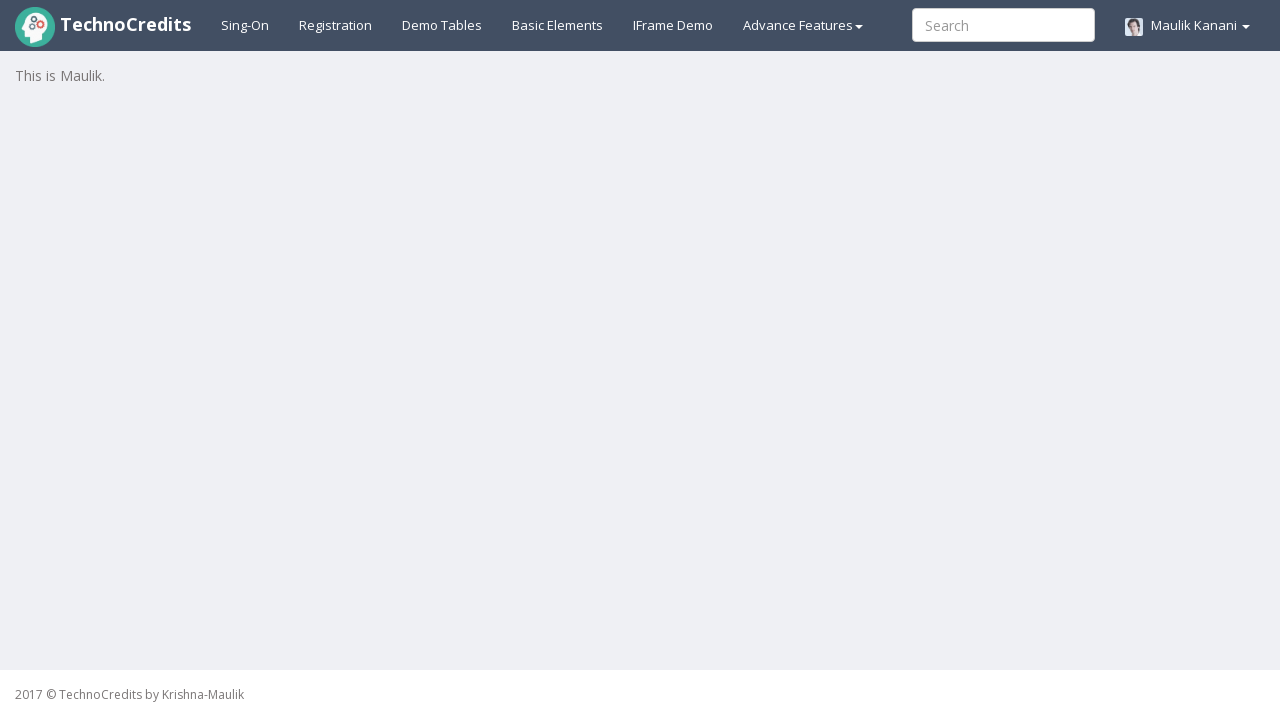

Clicked on the demo table link at (442, 25) on #demotable
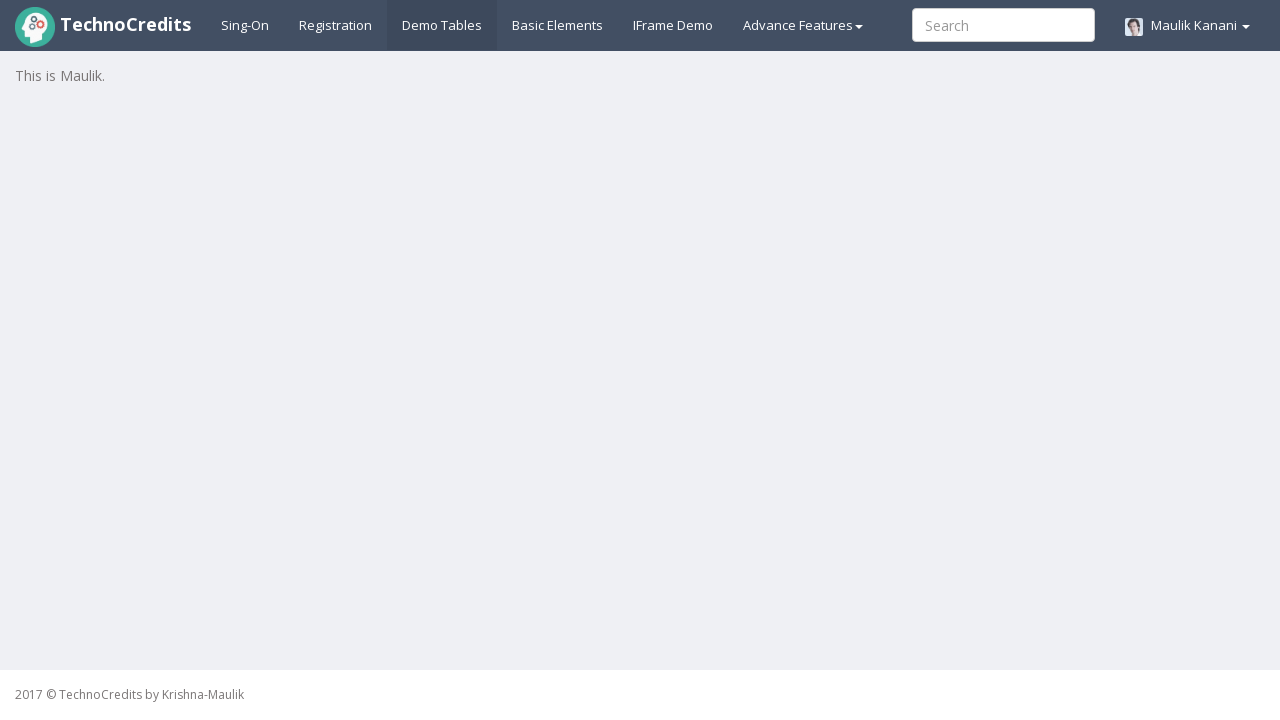

First table with id 'table1' is now visible
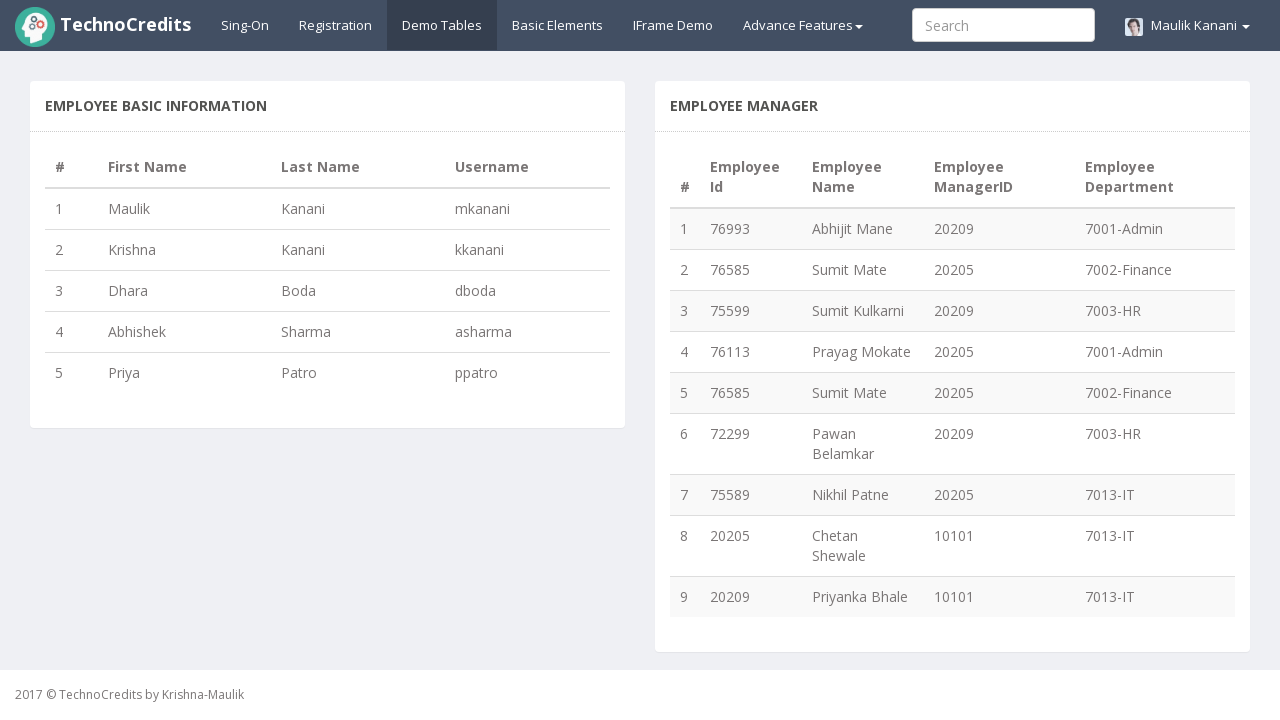

Verified that table with class 'table' is present
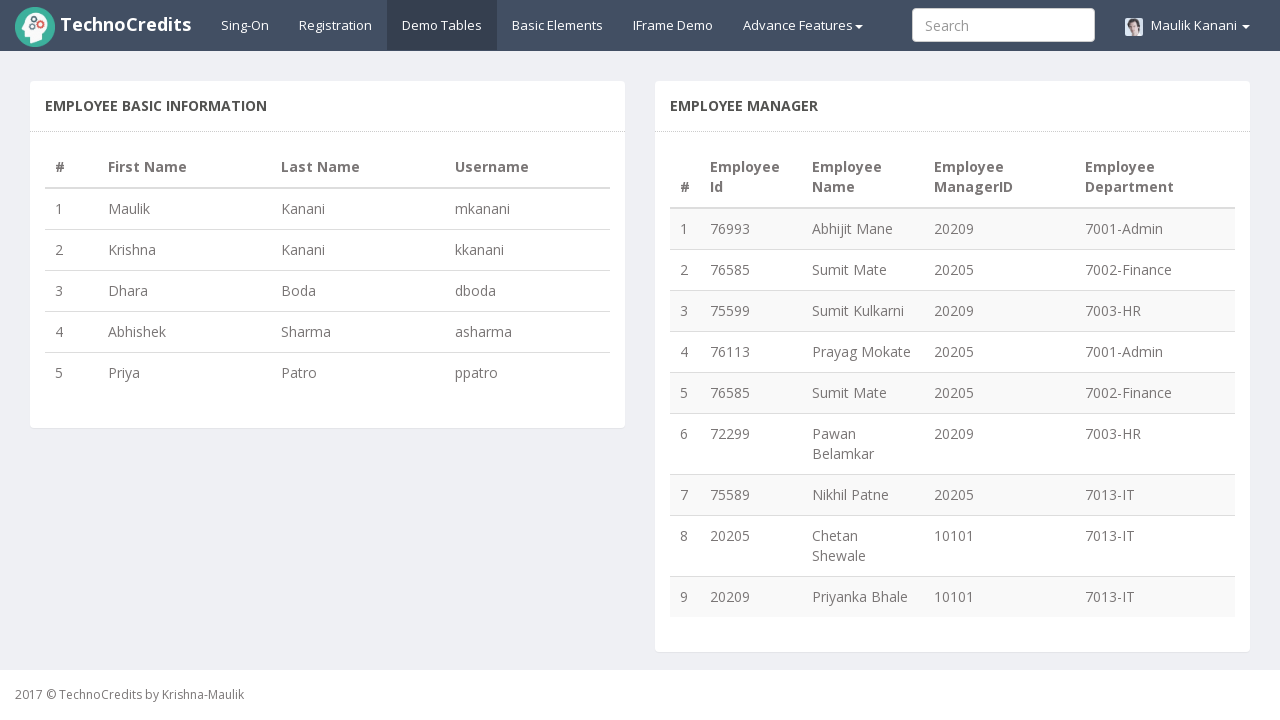

Verified that table with class 'table table-striped' is present
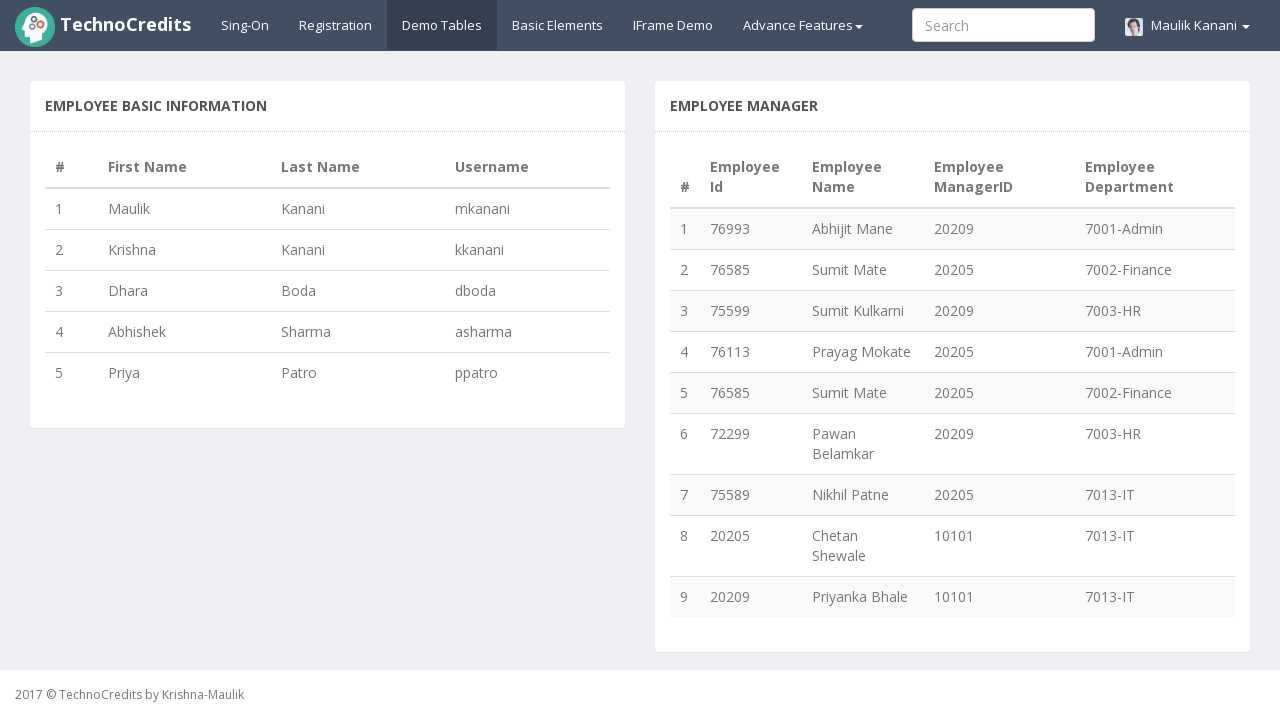

Verified that employee data rows are loaded in the first table (column 2)
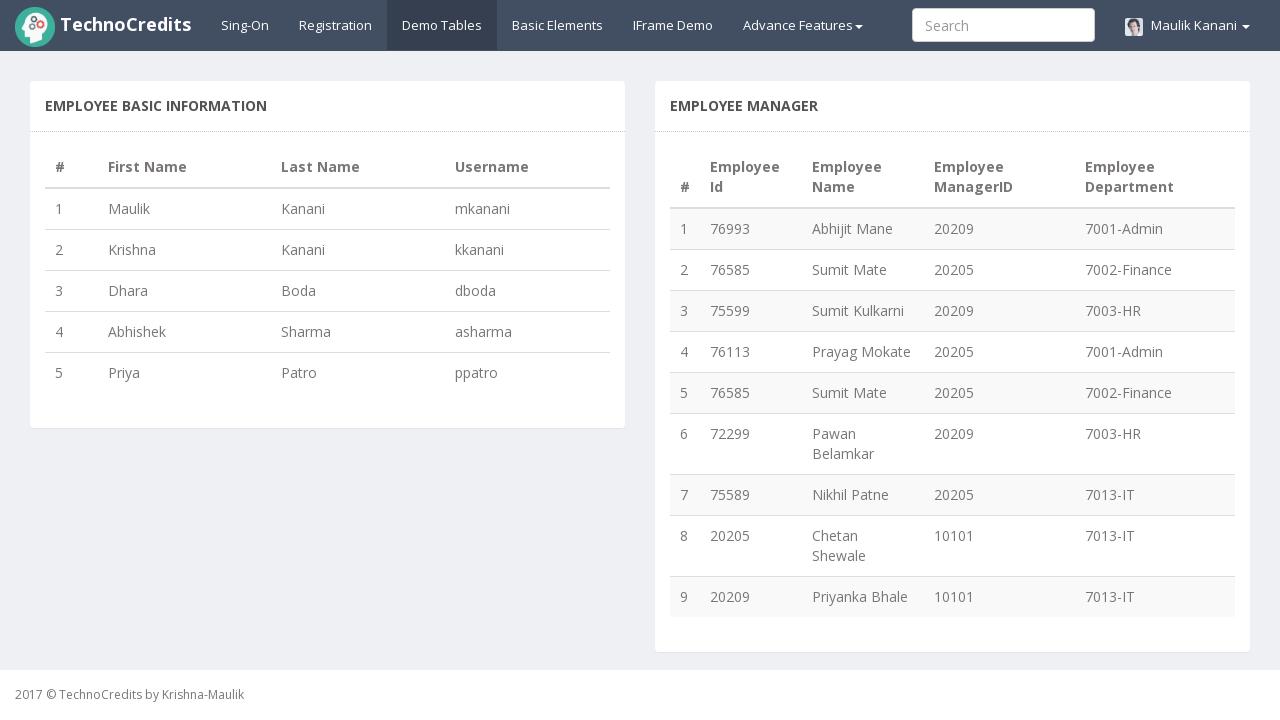

Verified that employee data rows are loaded in the second table (column 4)
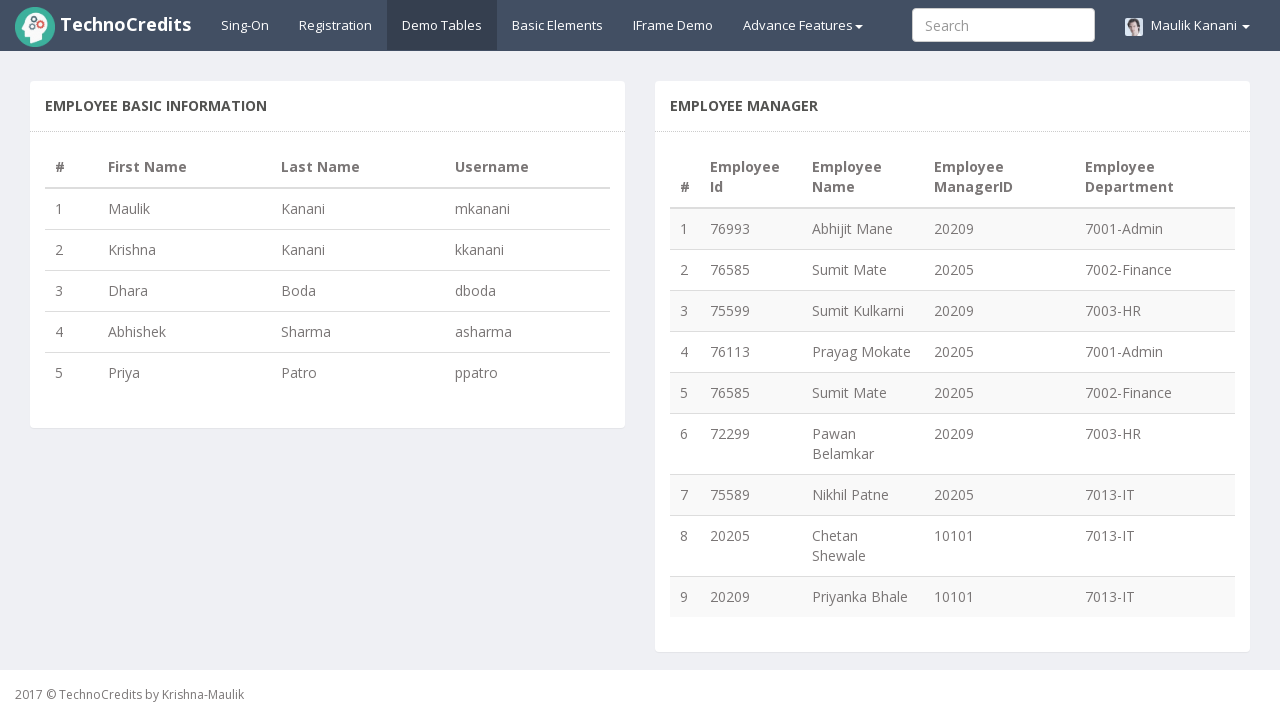

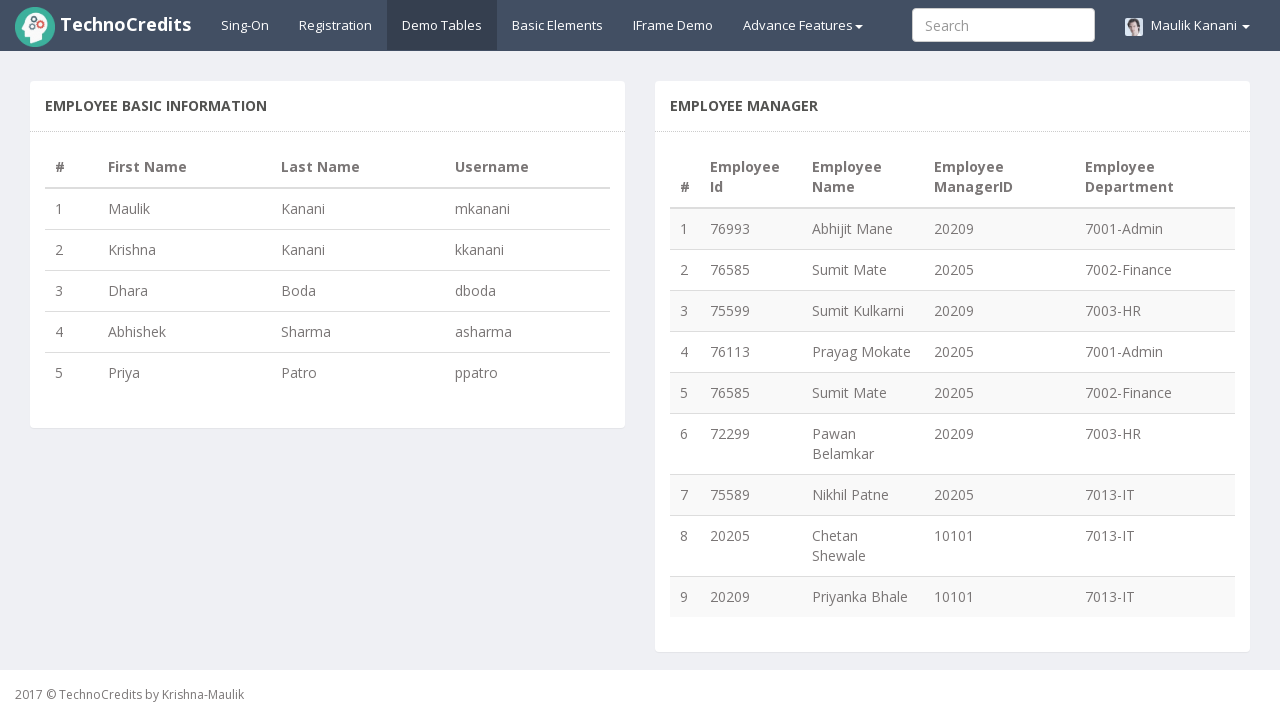